Tests the Add/Remove Elements functionality by clicking the Add Element button, verifying the Delete button appears, clicking Delete, and verifying the page title remains visible

Starting URL: https://the-internet.herokuapp.com/add_remove_elements/

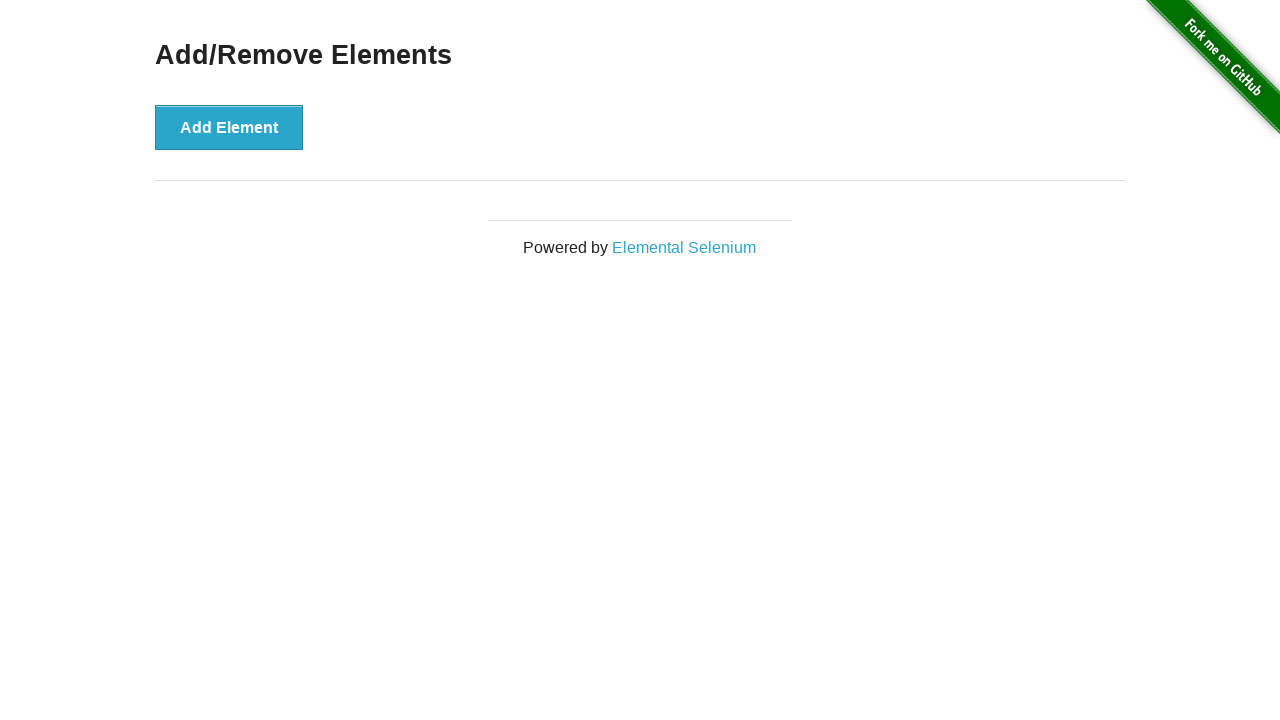

Clicked the Add Element button at (229, 127) on xpath=//*[text()='Add Element']
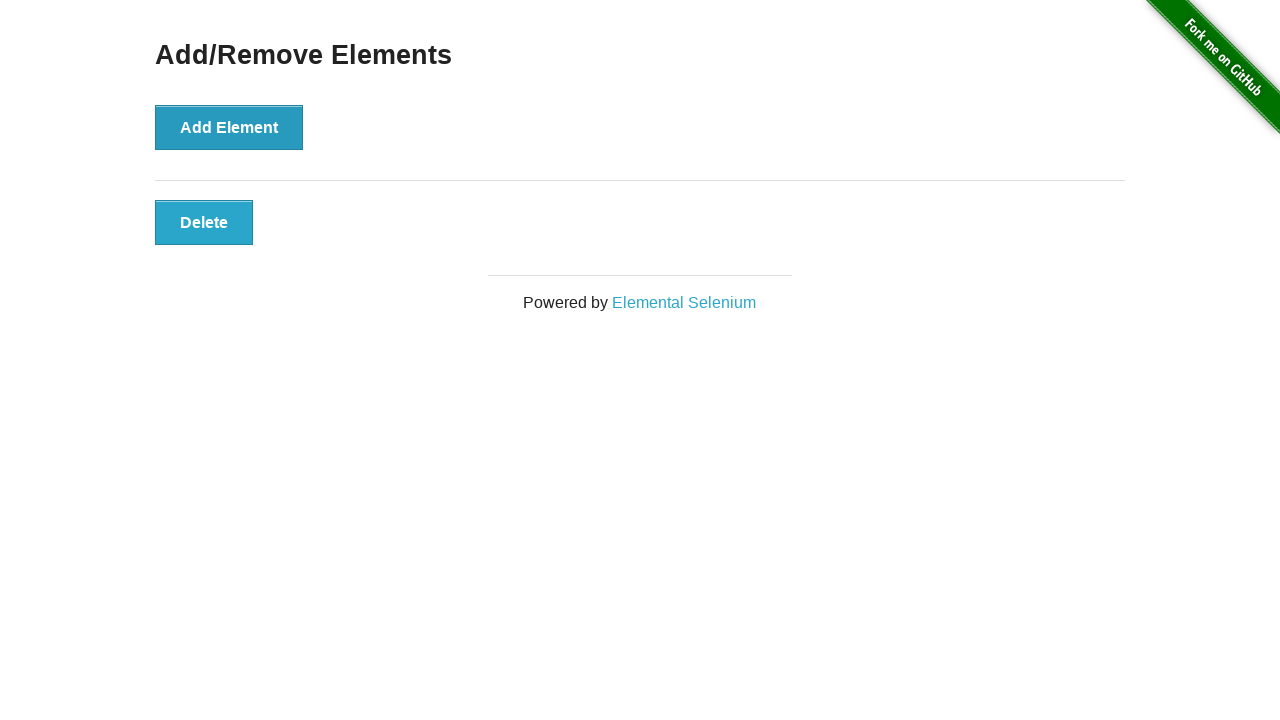

Delete button appeared and is now visible
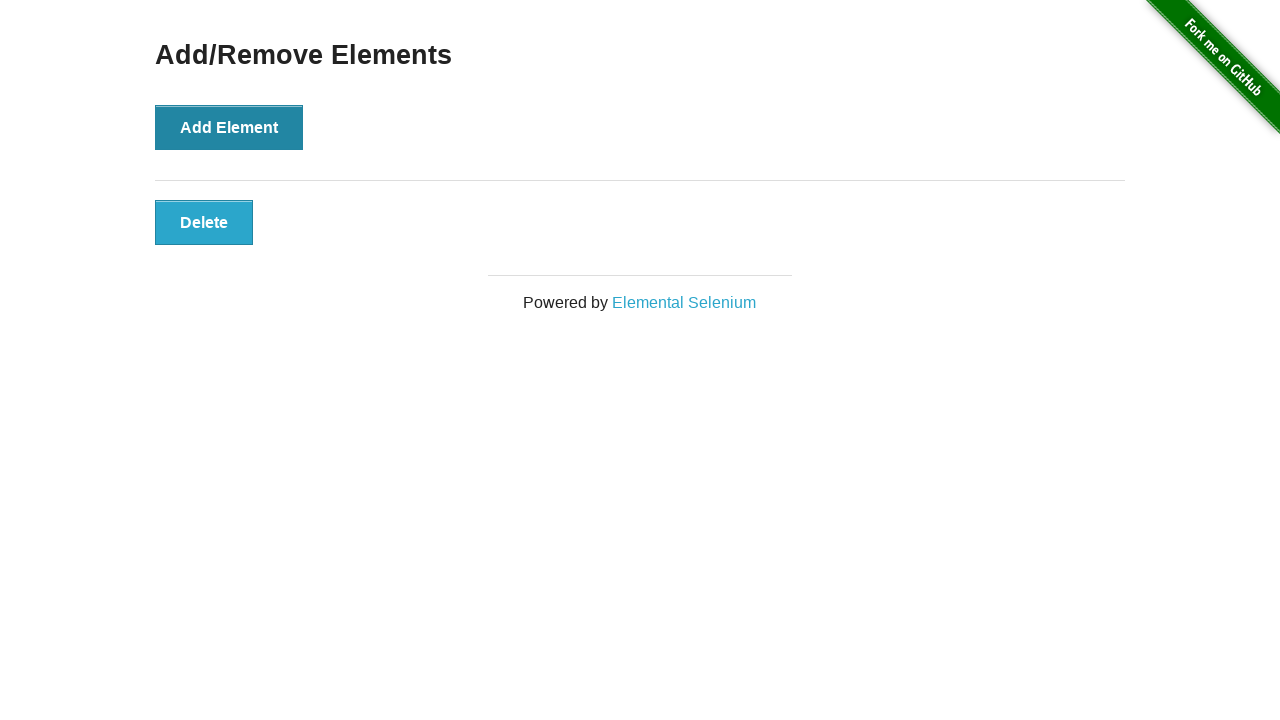

Located the Delete button element
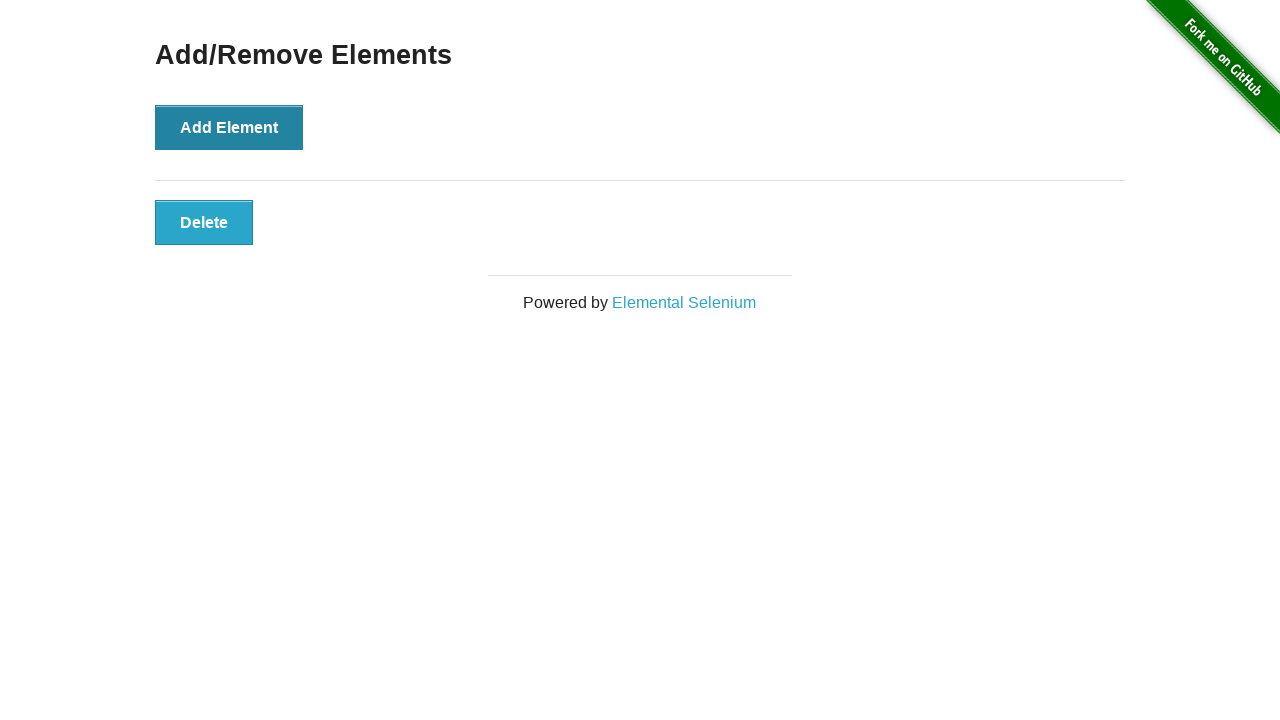

Verified Delete button is visible
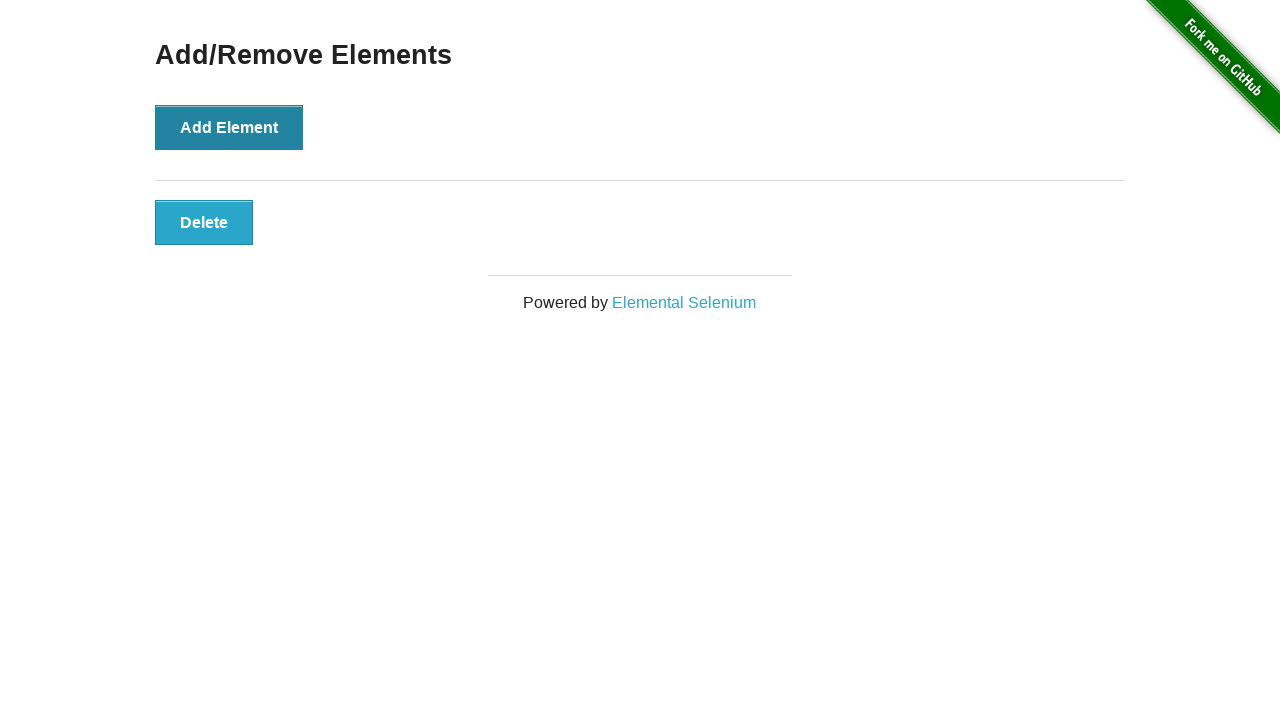

Clicked the Delete button at (204, 222) on xpath=//*[text()='Delete']
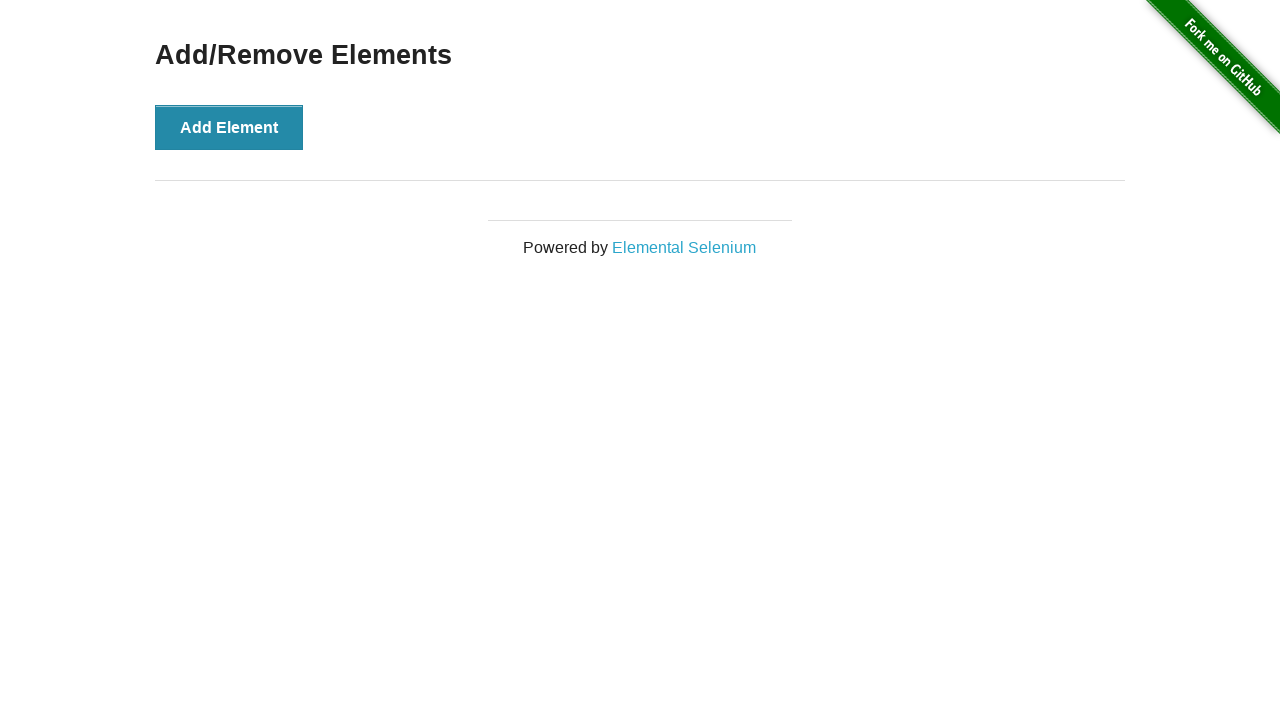

Located the Add/Remove Elements heading
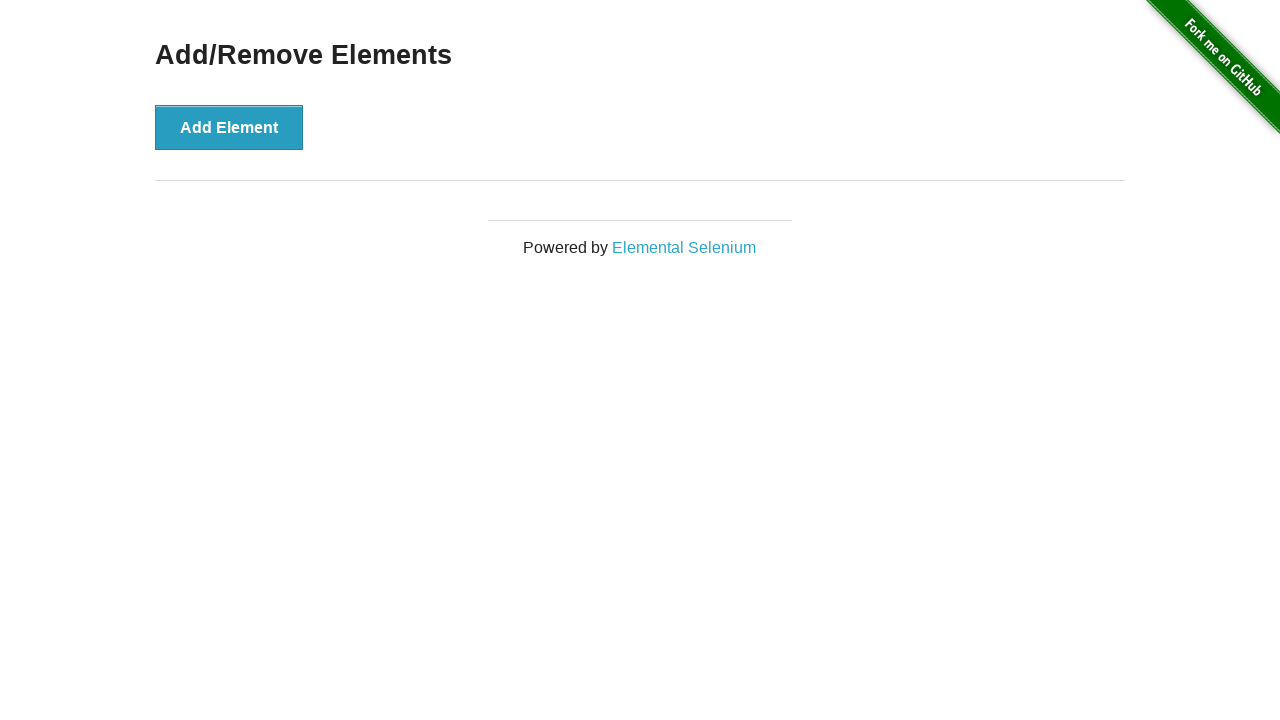

Verified Add/Remove Elements heading is still visible after deletion
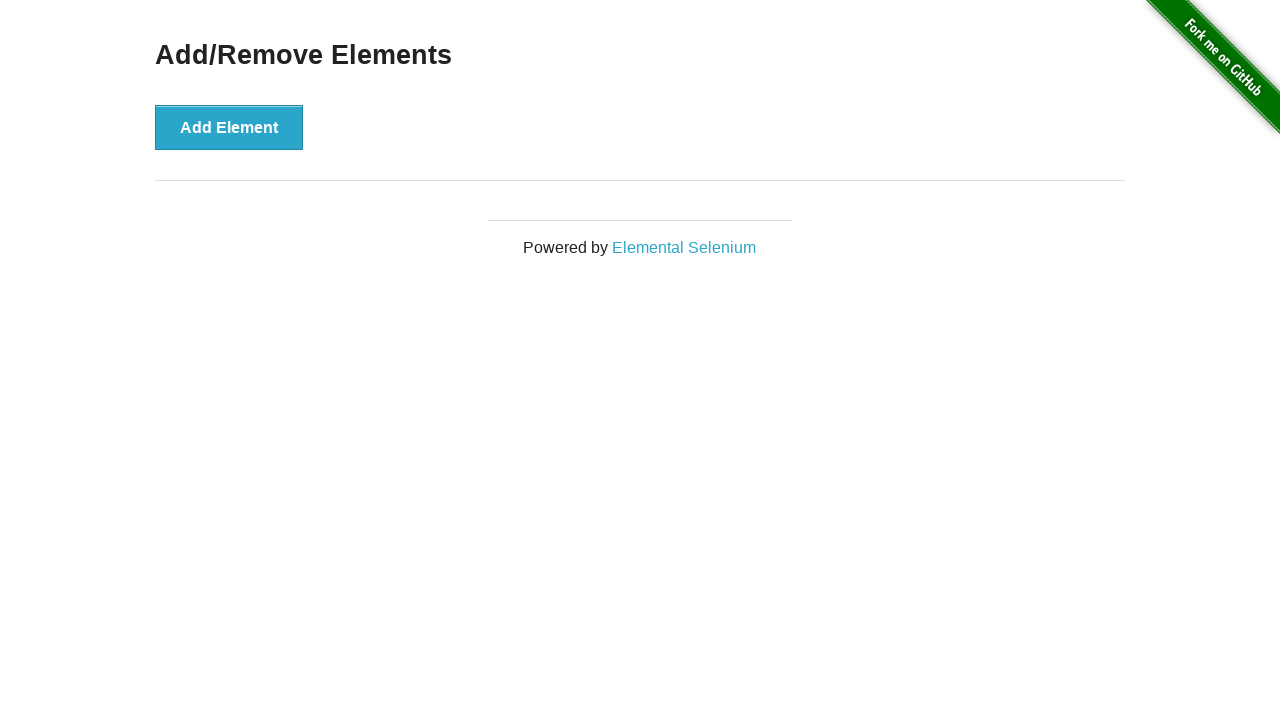

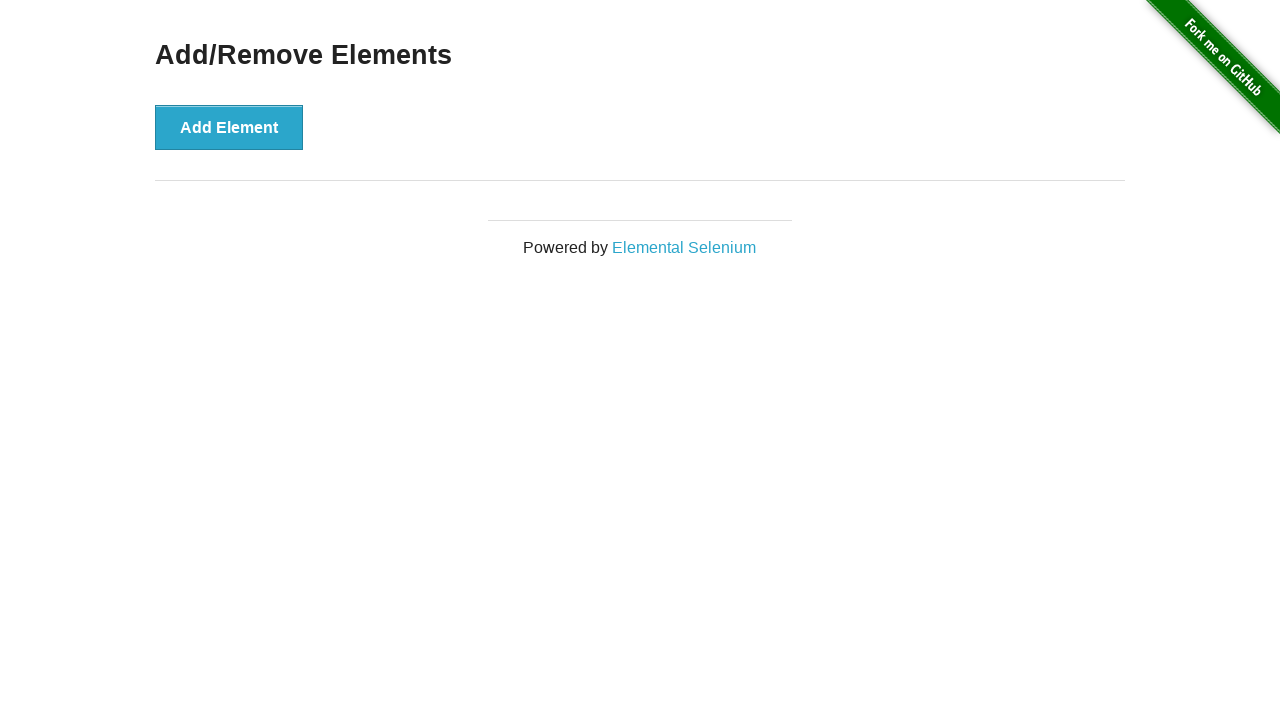